Tests web table sorting functionality by clicking on the first column header and verifying that the vegetable names are sorted alphabetically.

Starting URL: https://rahulshettyacademy.com/seleniumPractise/#/offers

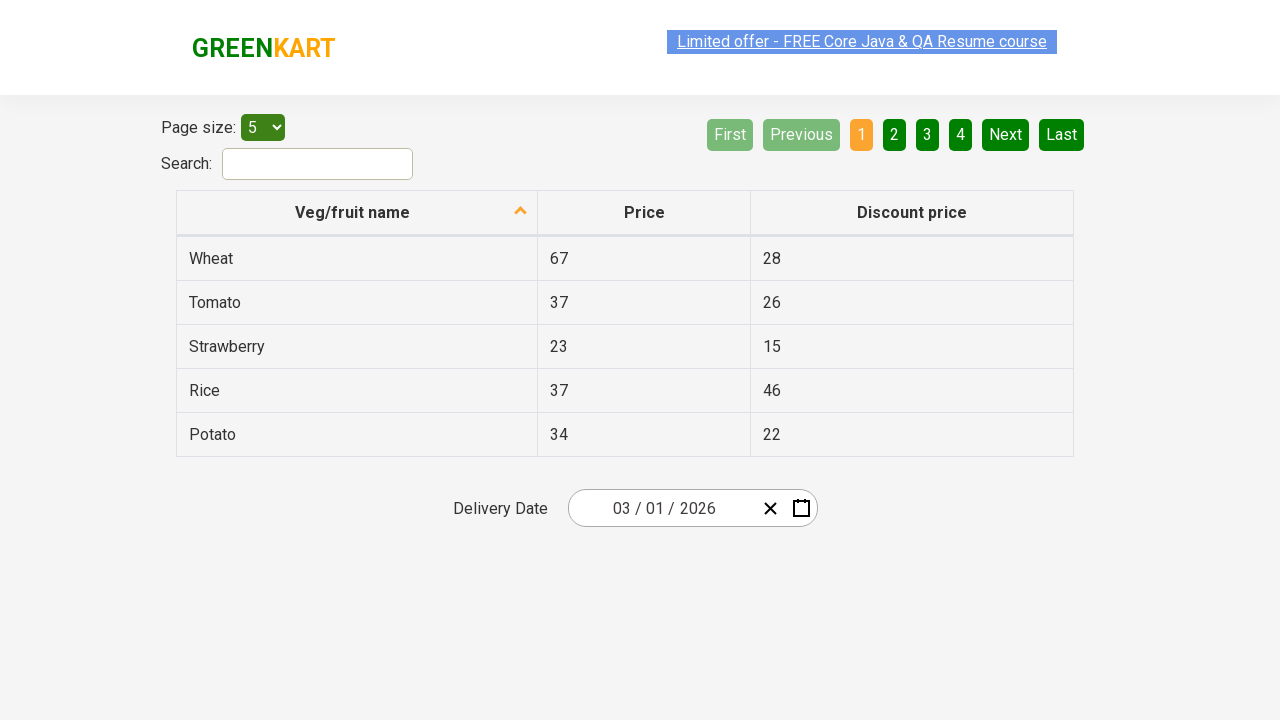

Clicked first column header to sort table at (357, 213) on tr th:nth-child(1)
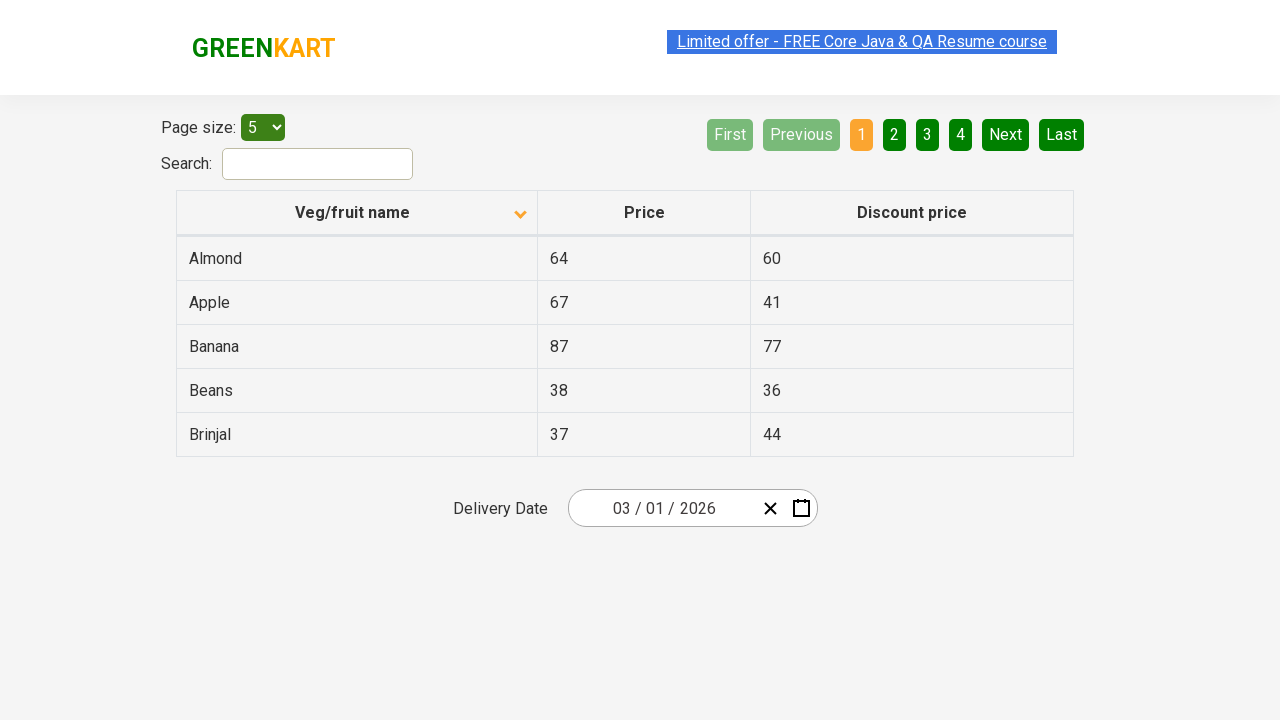

Waited for table to update after sorting
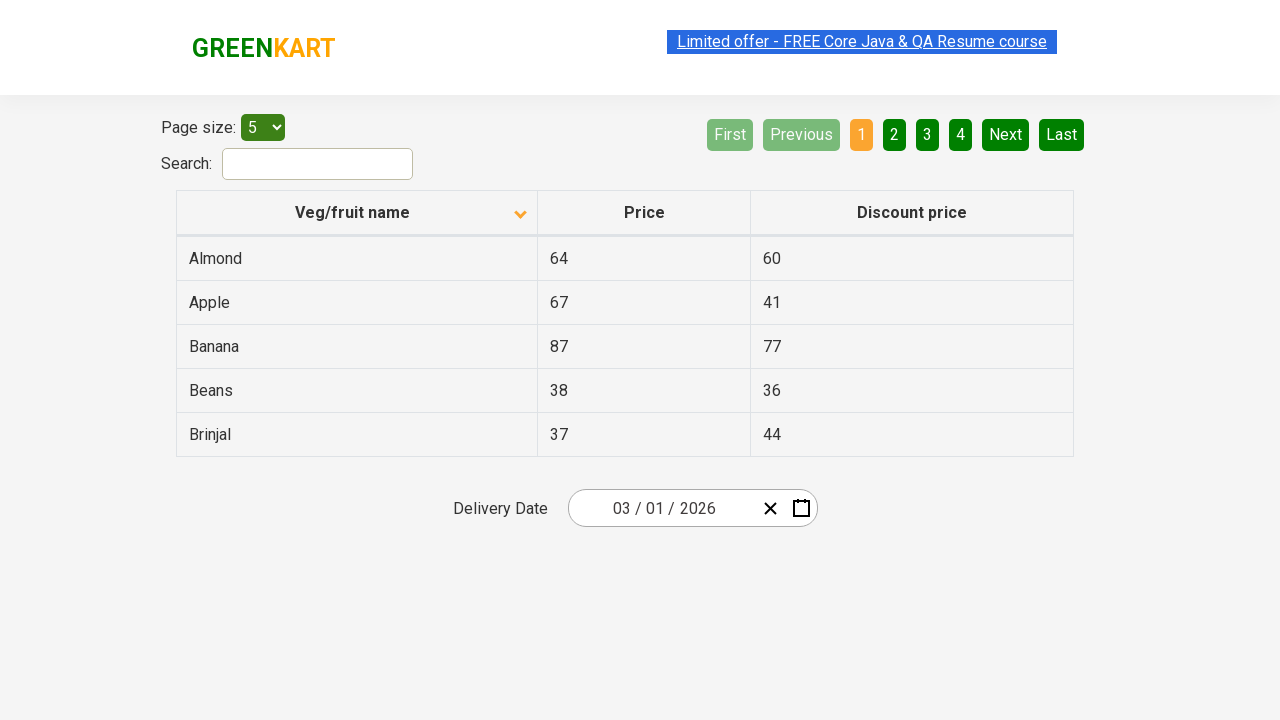

Retrieved all vegetable name elements from first column
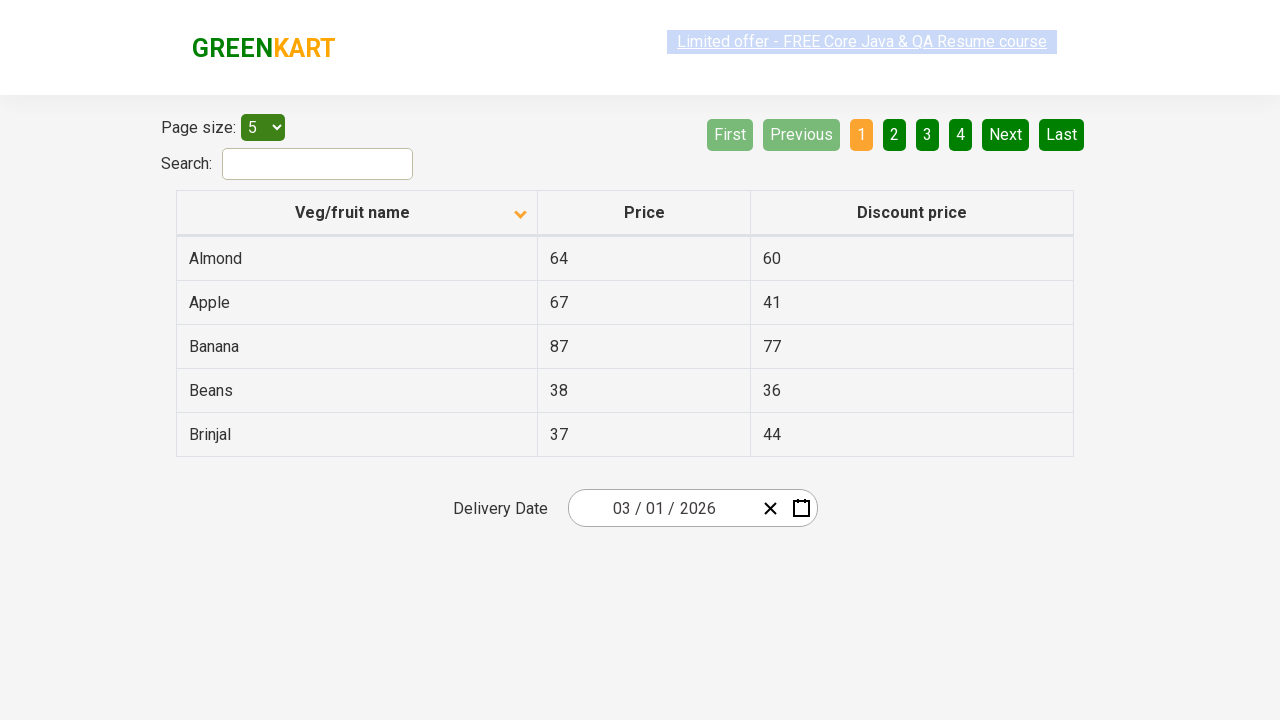

Extracted text content from vegetable name elements
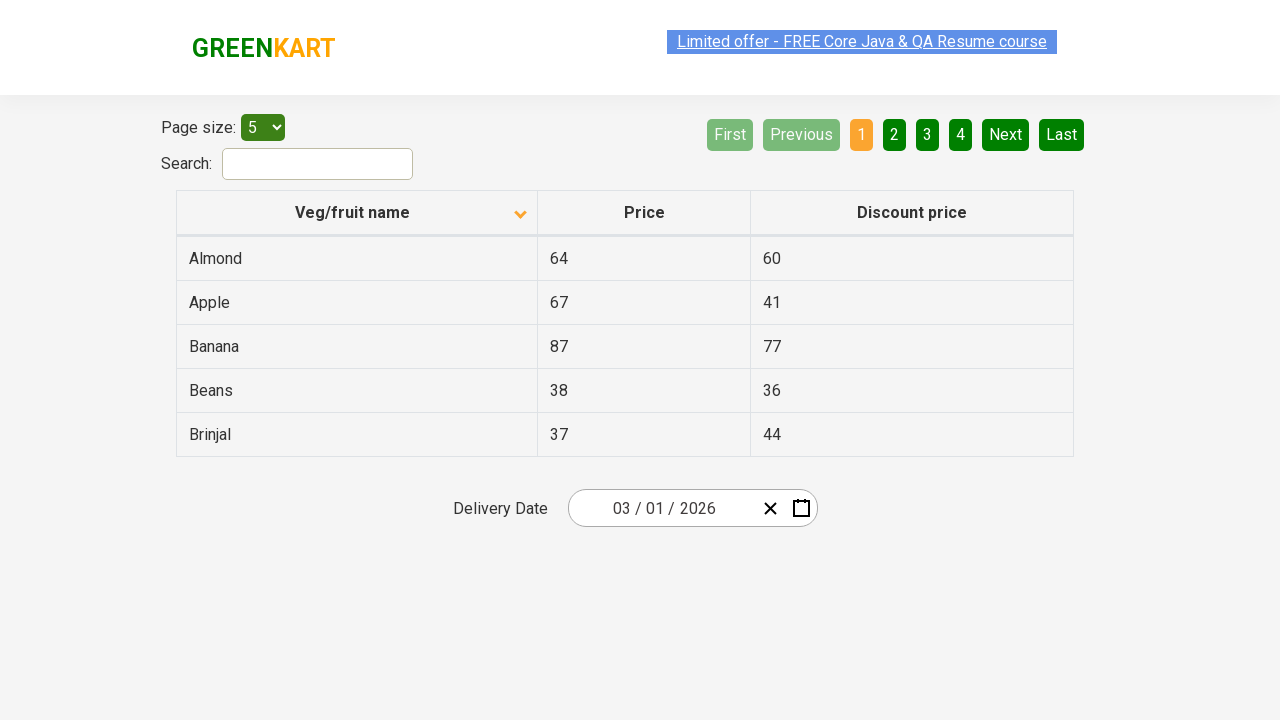

Created alphabetically sorted copy of vegetable names
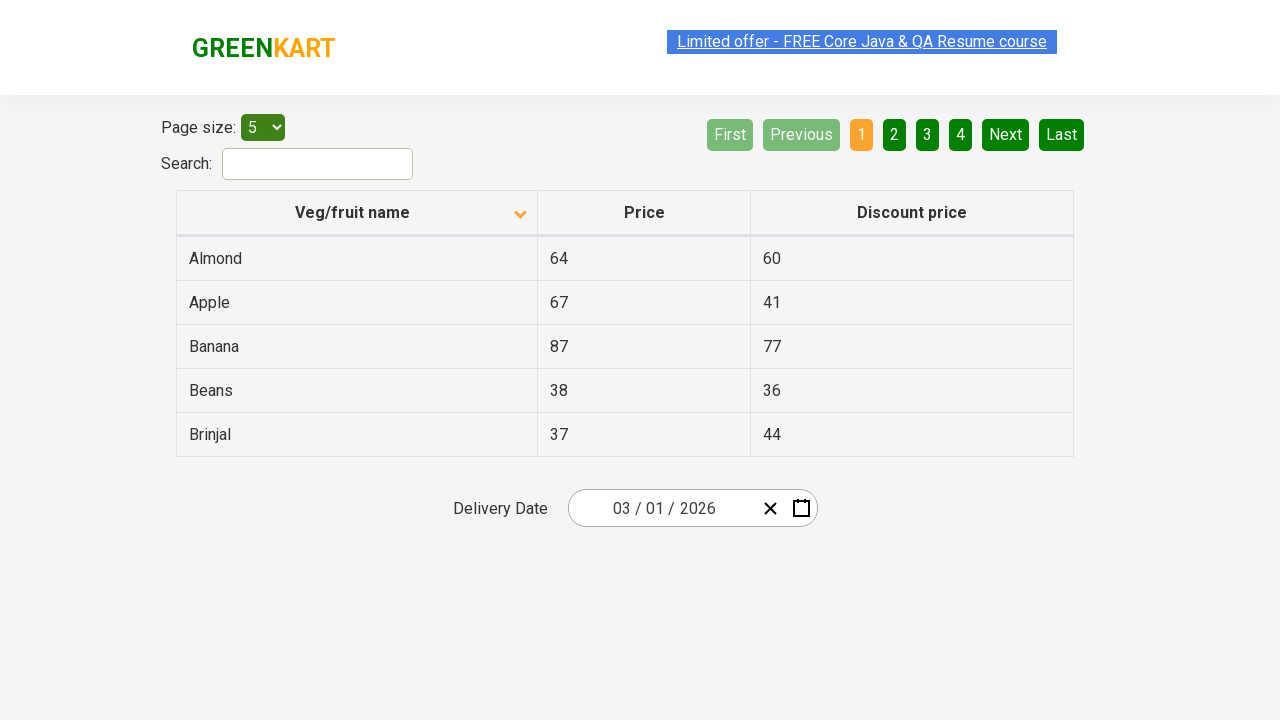

Verified that vegetable names are sorted alphabetically
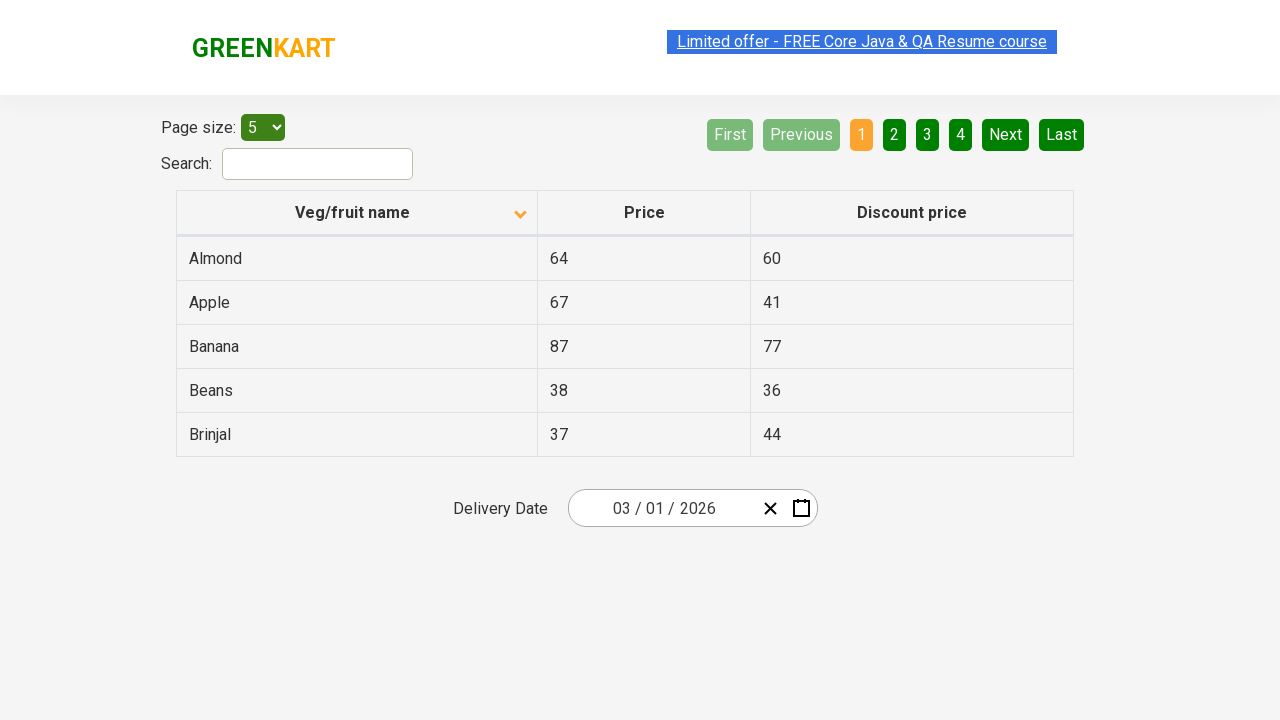

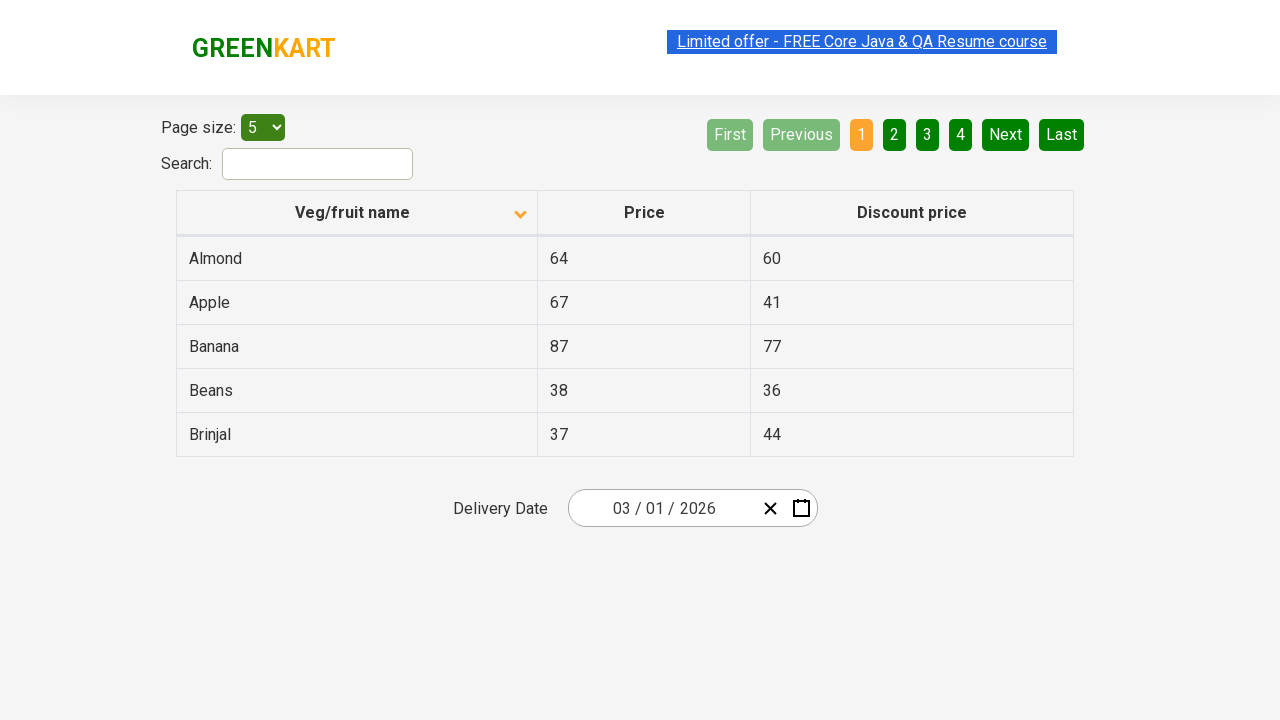